Tests the DemoQA practice form by checking CSS properties of required form fields to verify validation styling

Starting URL: https://demoqa.com/automation-practice-form

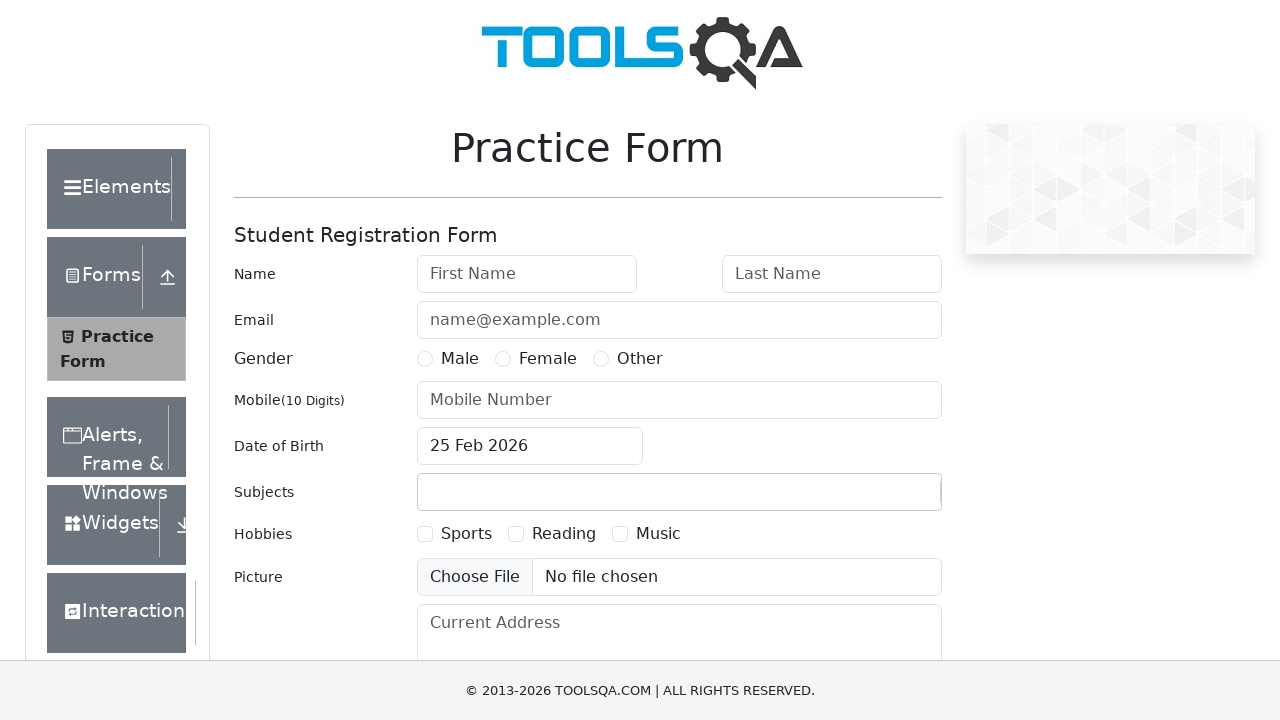

Zoomed out page (iteration 1/10)
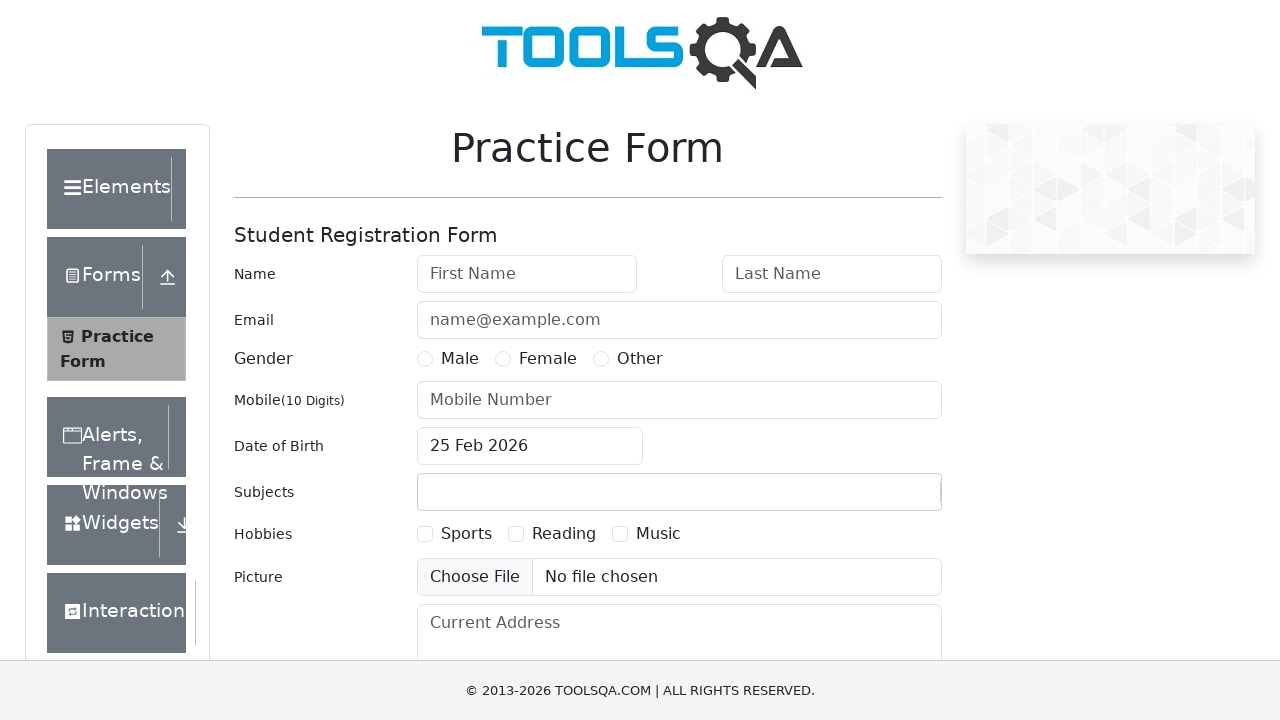

Zoomed out page (iteration 2/10)
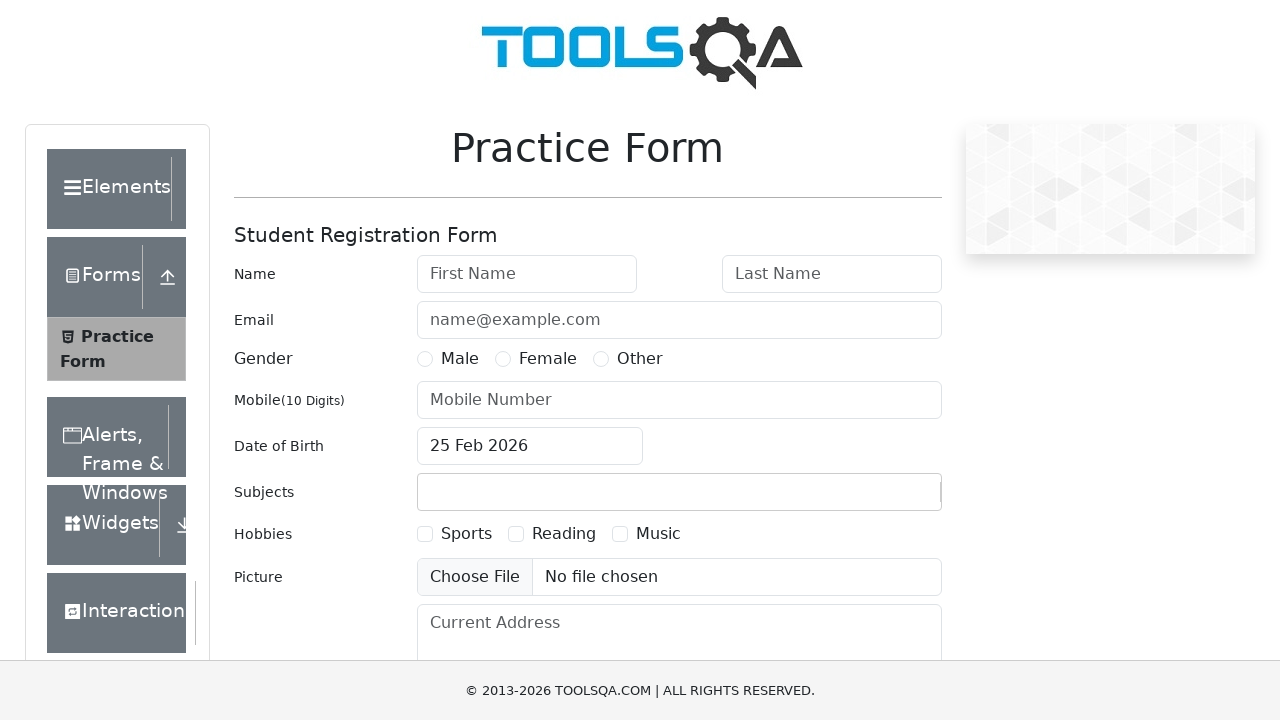

Zoomed out page (iteration 3/10)
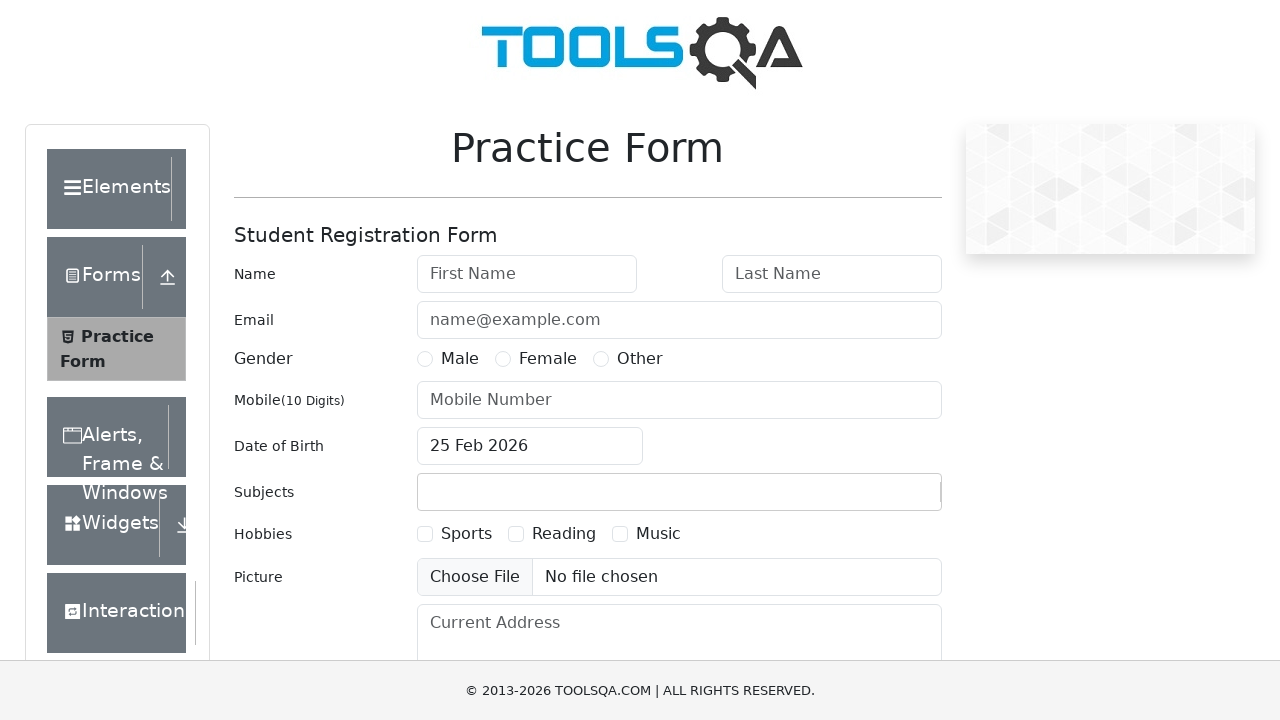

Zoomed out page (iteration 4/10)
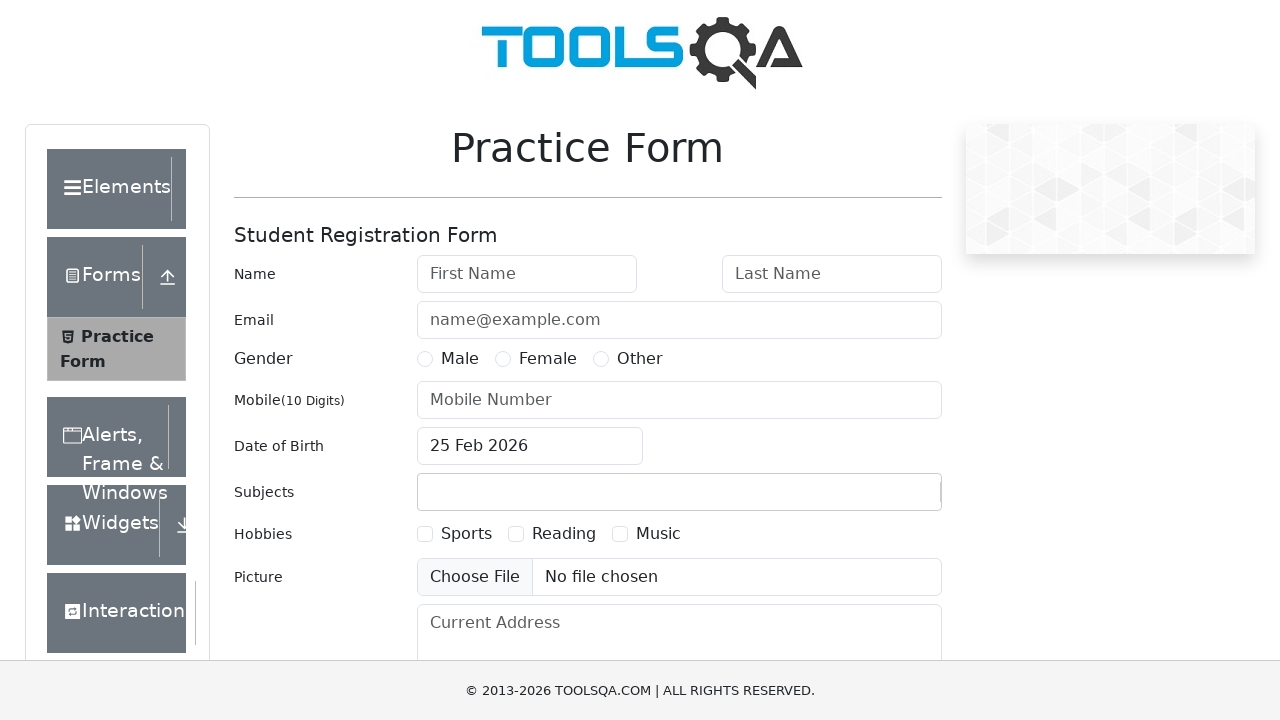

Zoomed out page (iteration 5/10)
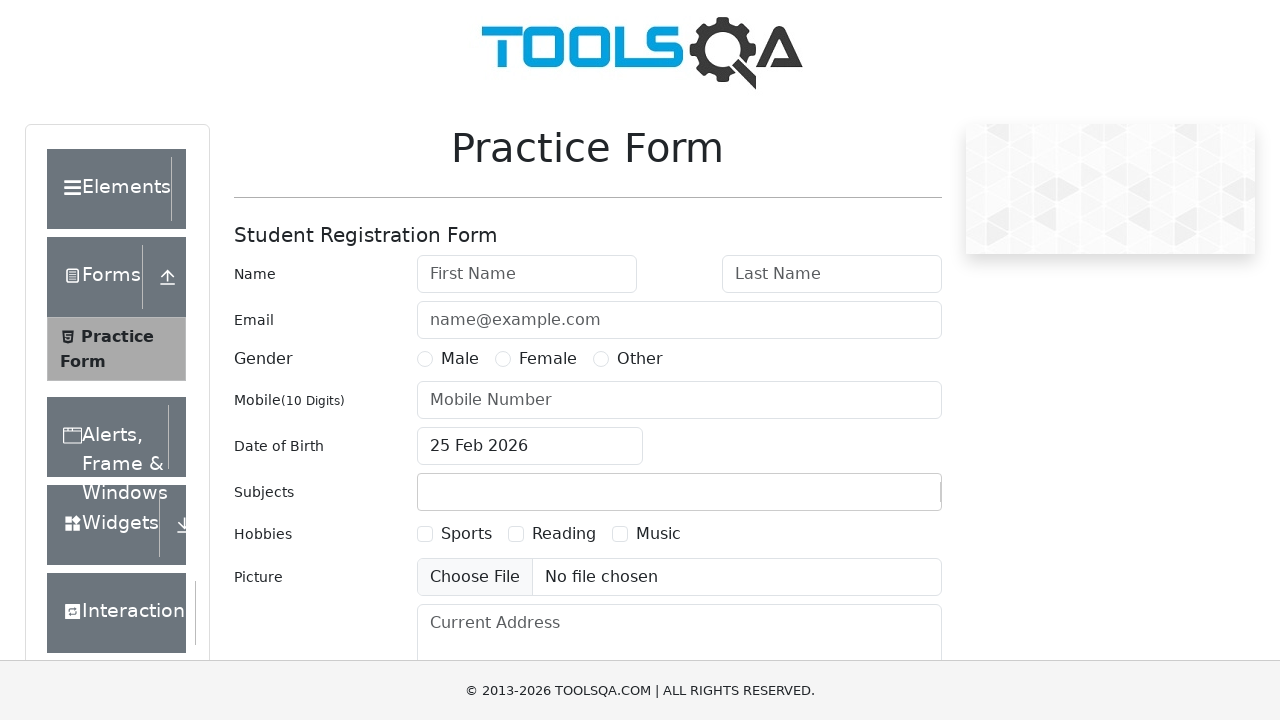

Zoomed out page (iteration 6/10)
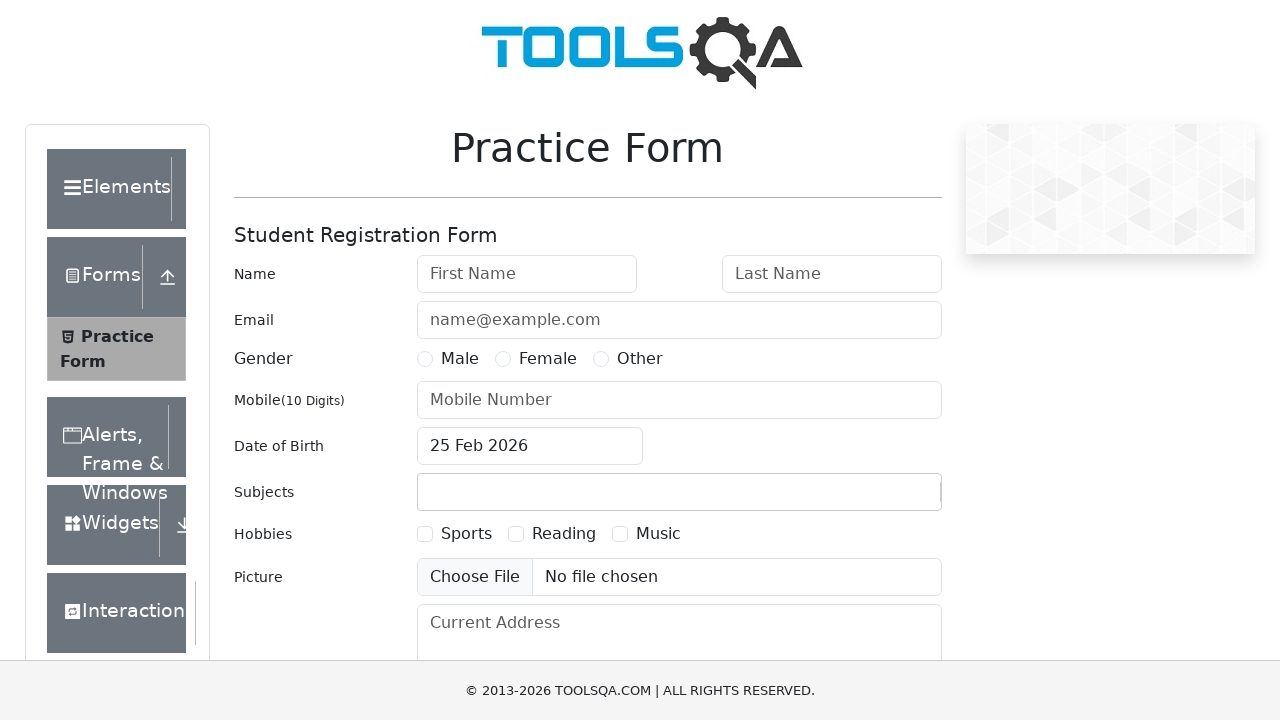

Zoomed out page (iteration 7/10)
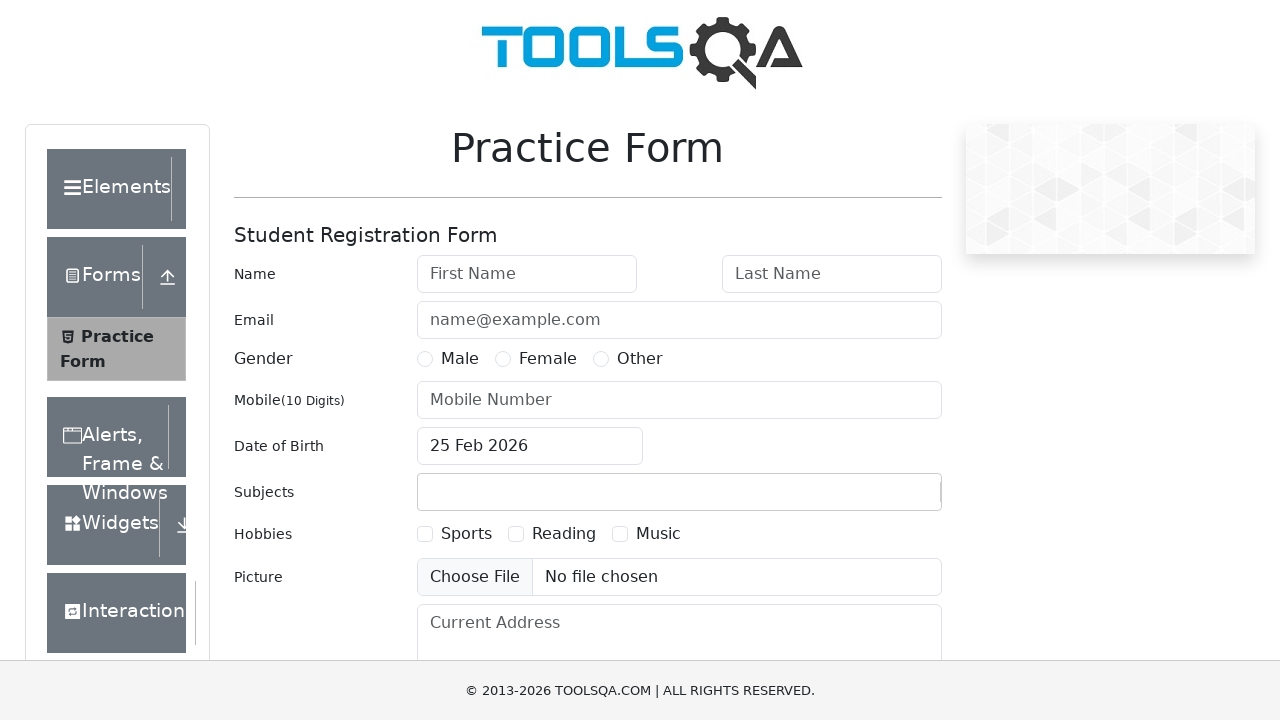

Zoomed out page (iteration 8/10)
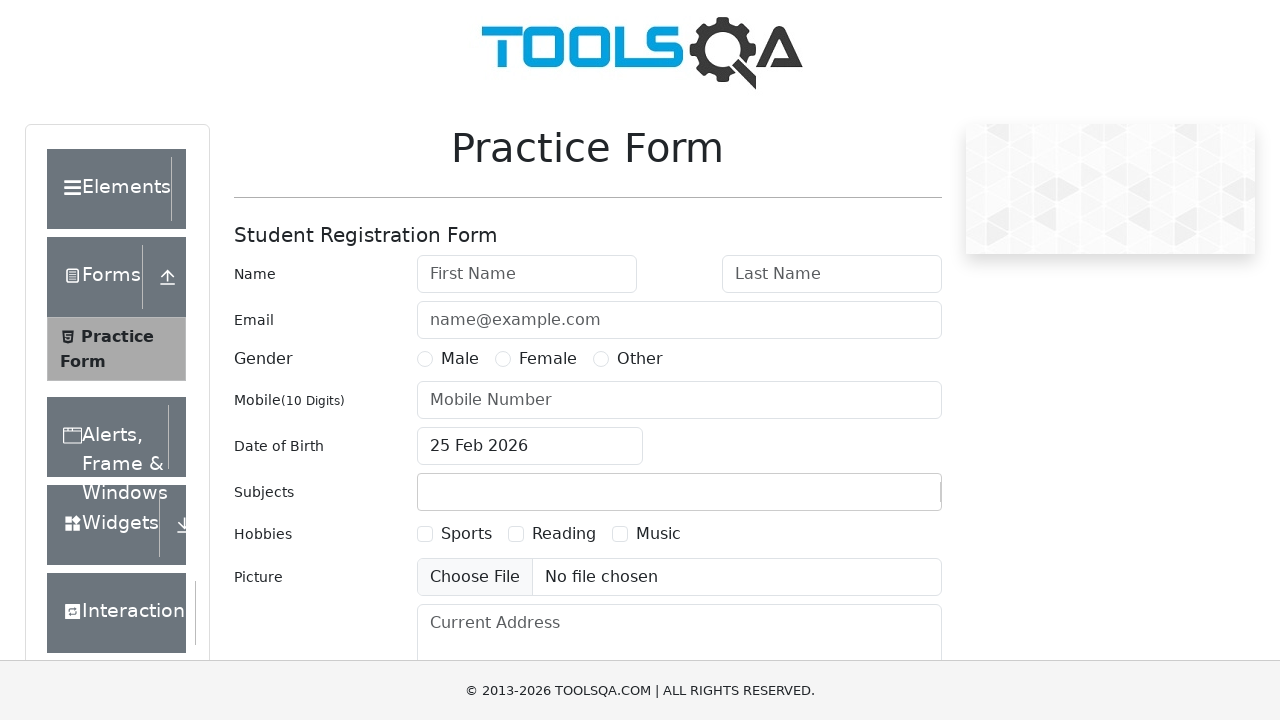

Zoomed out page (iteration 9/10)
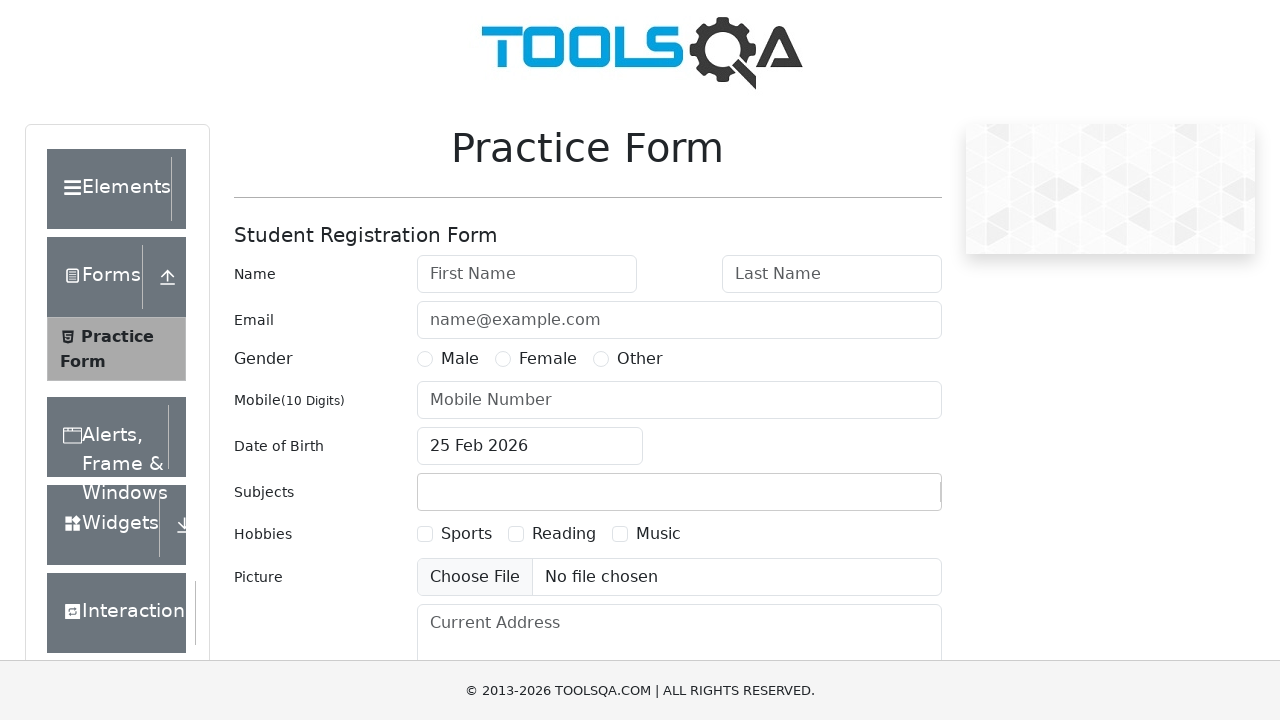

Zoomed out page (iteration 10/10)
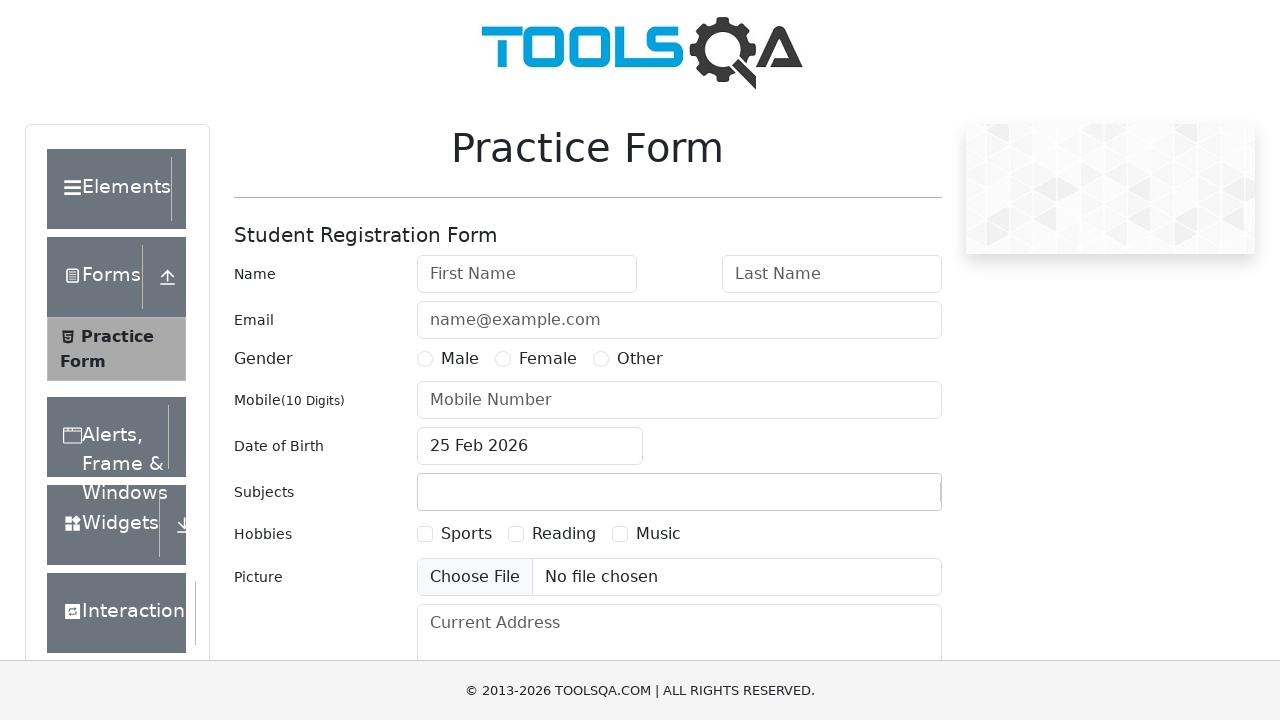

Located all required input fields on the form
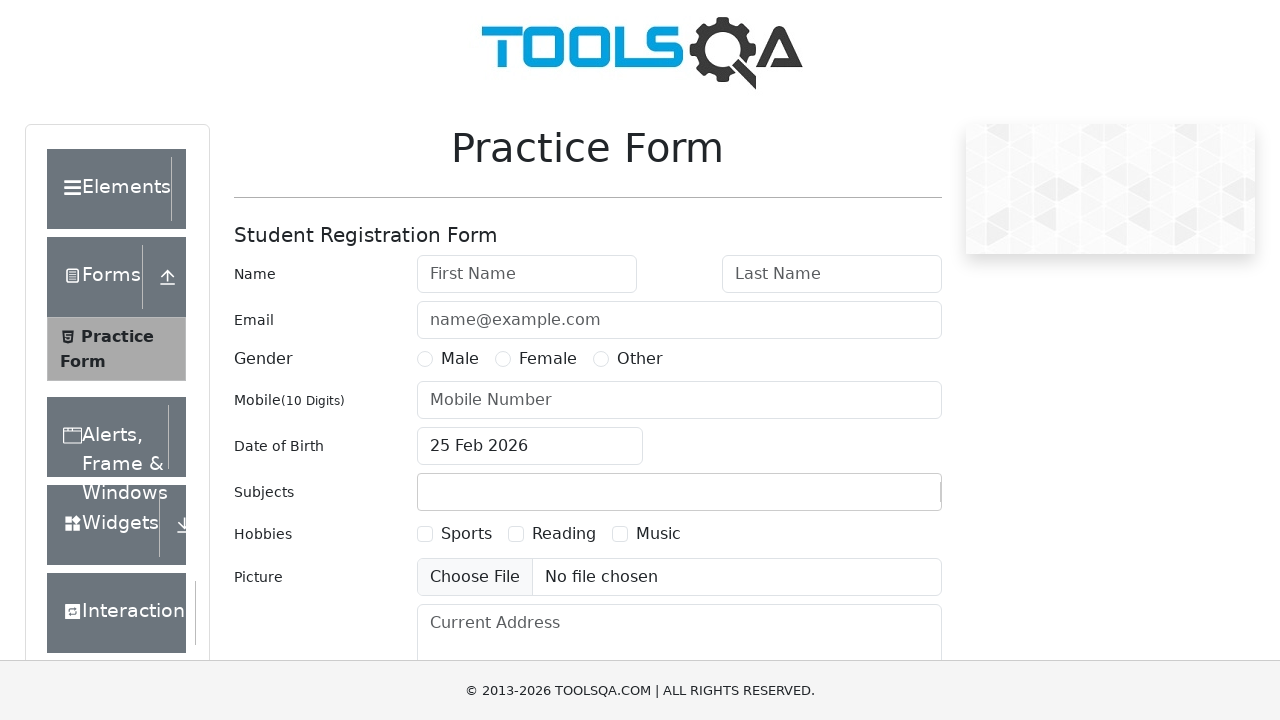

Retrieved field type attribute: text
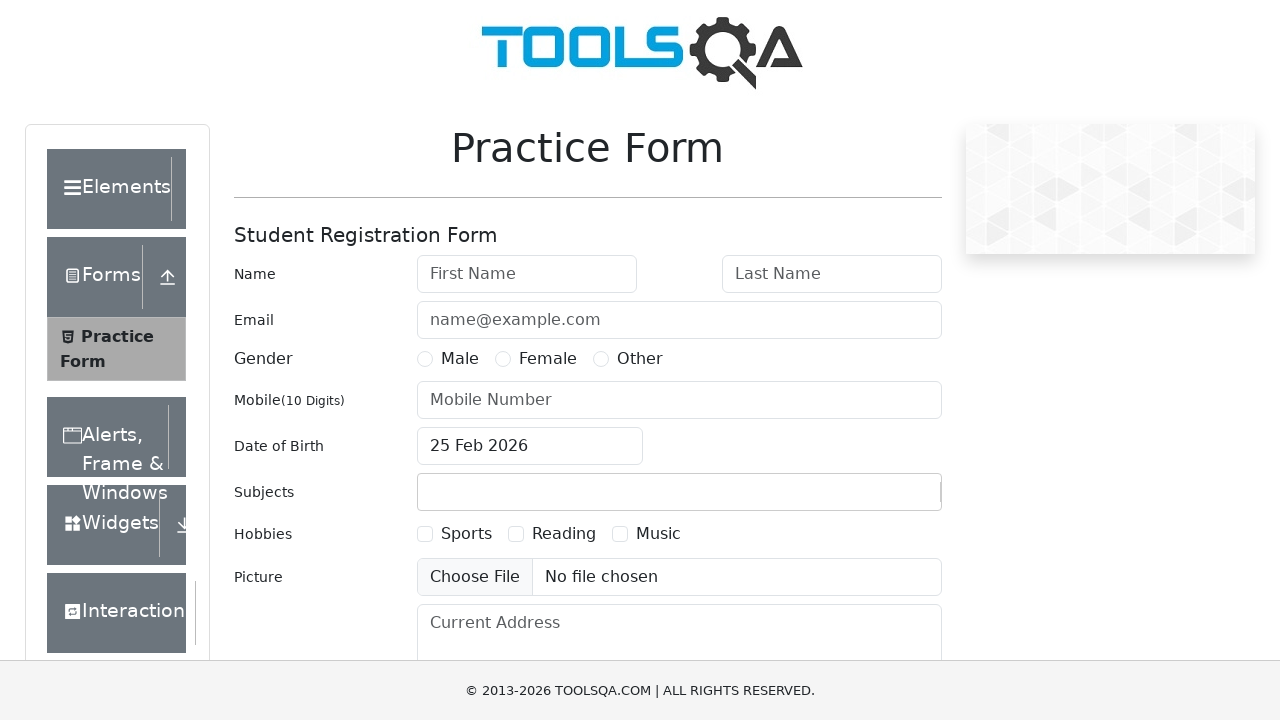

Evaluated computed border-color style for text field: rgb(222, 226, 230)
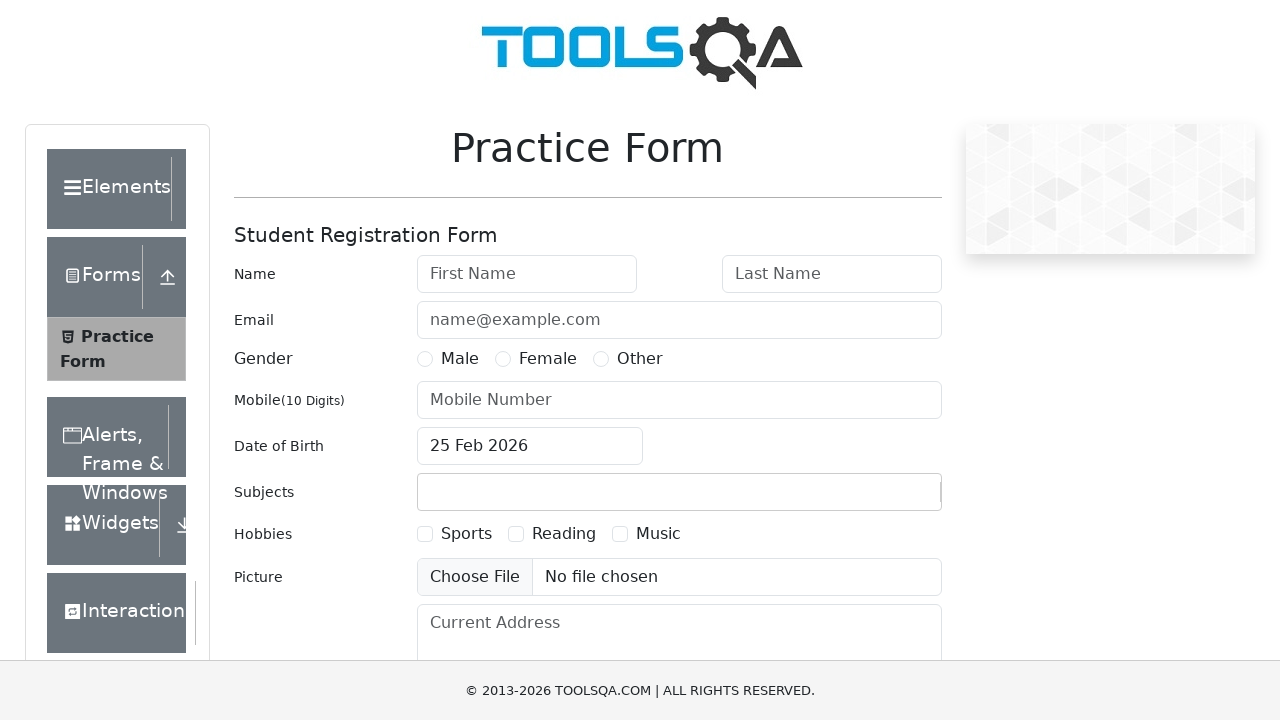

Verified field border-color contains rgb value
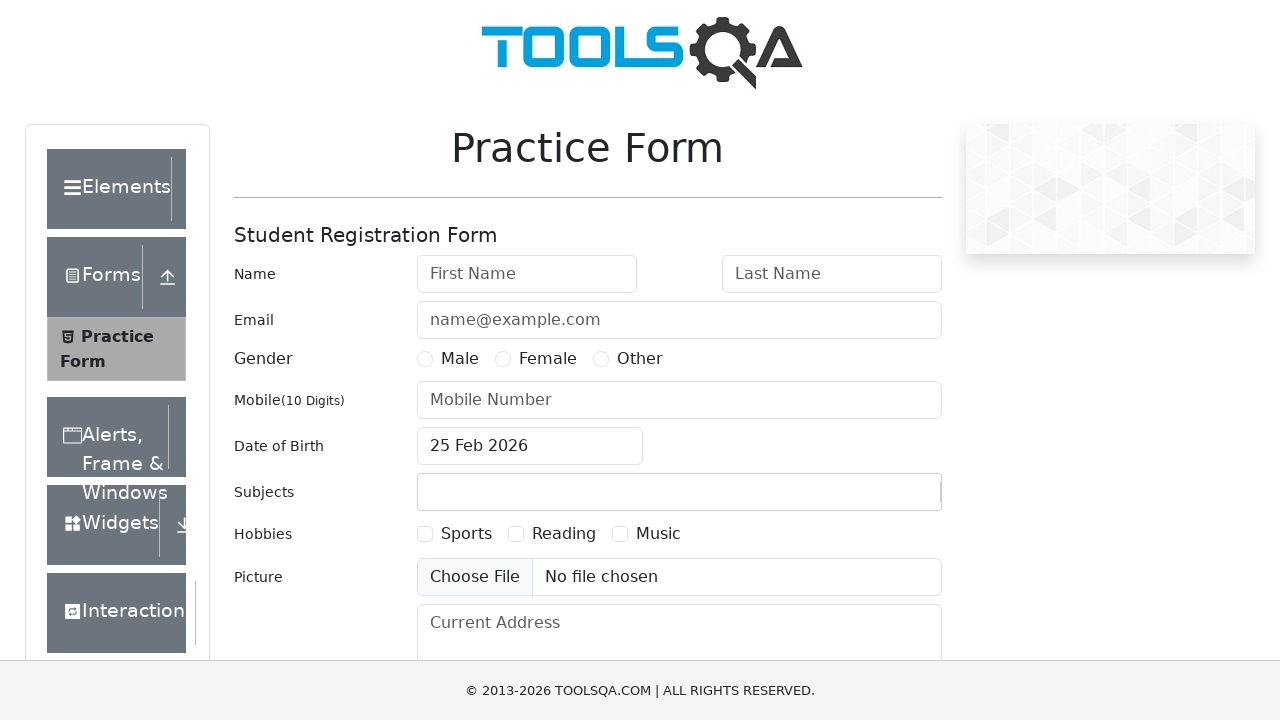

Retrieved field type attribute: text
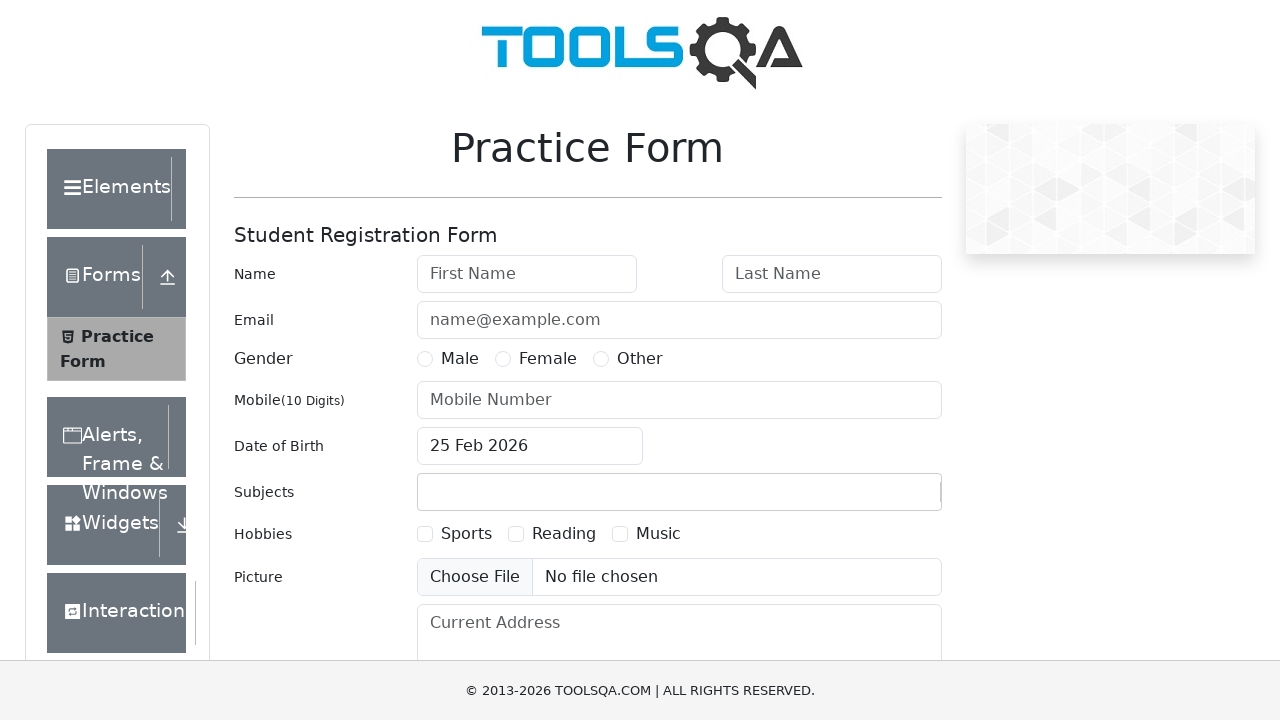

Evaluated computed border-color style for text field: rgb(222, 226, 230)
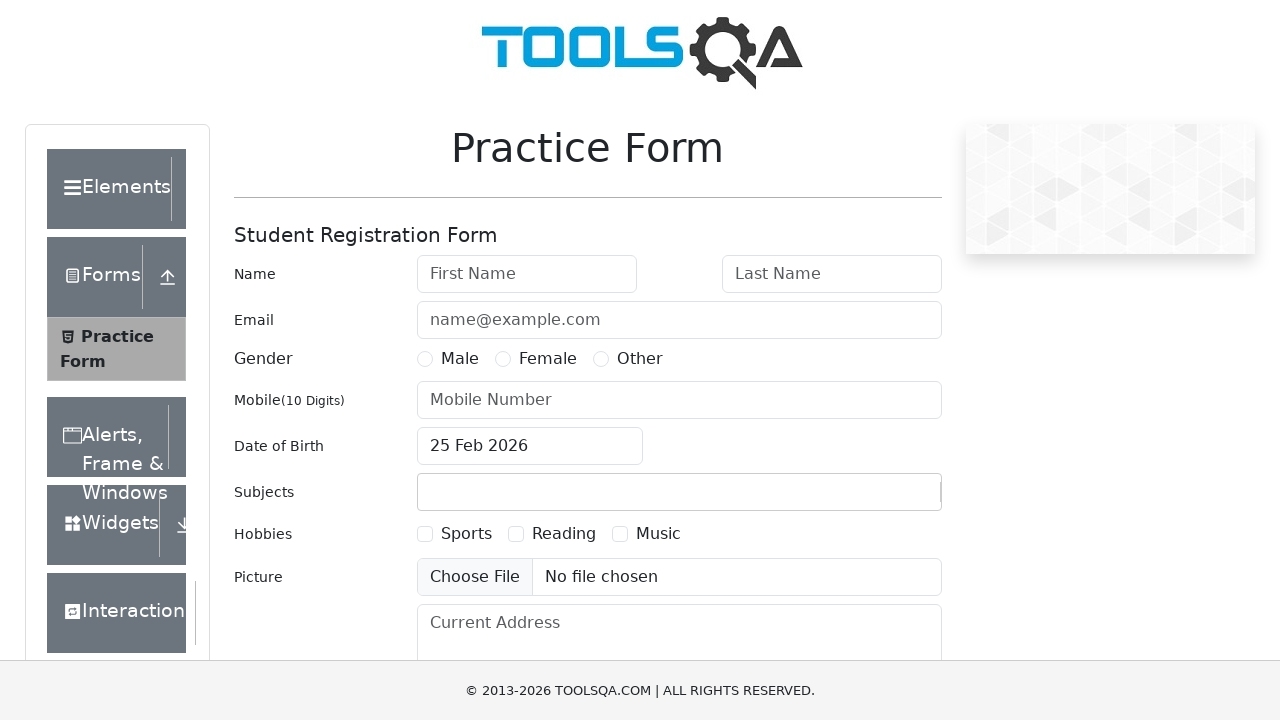

Verified field border-color contains rgb value
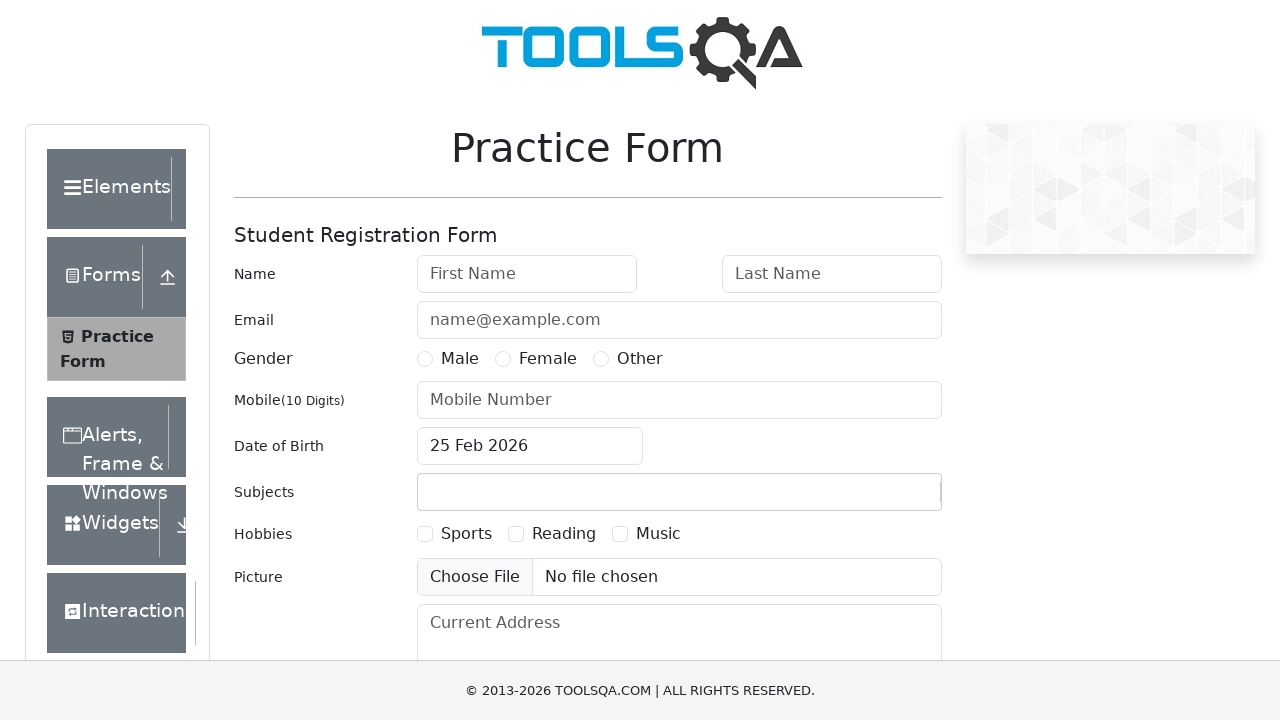

Retrieved field type attribute: radio
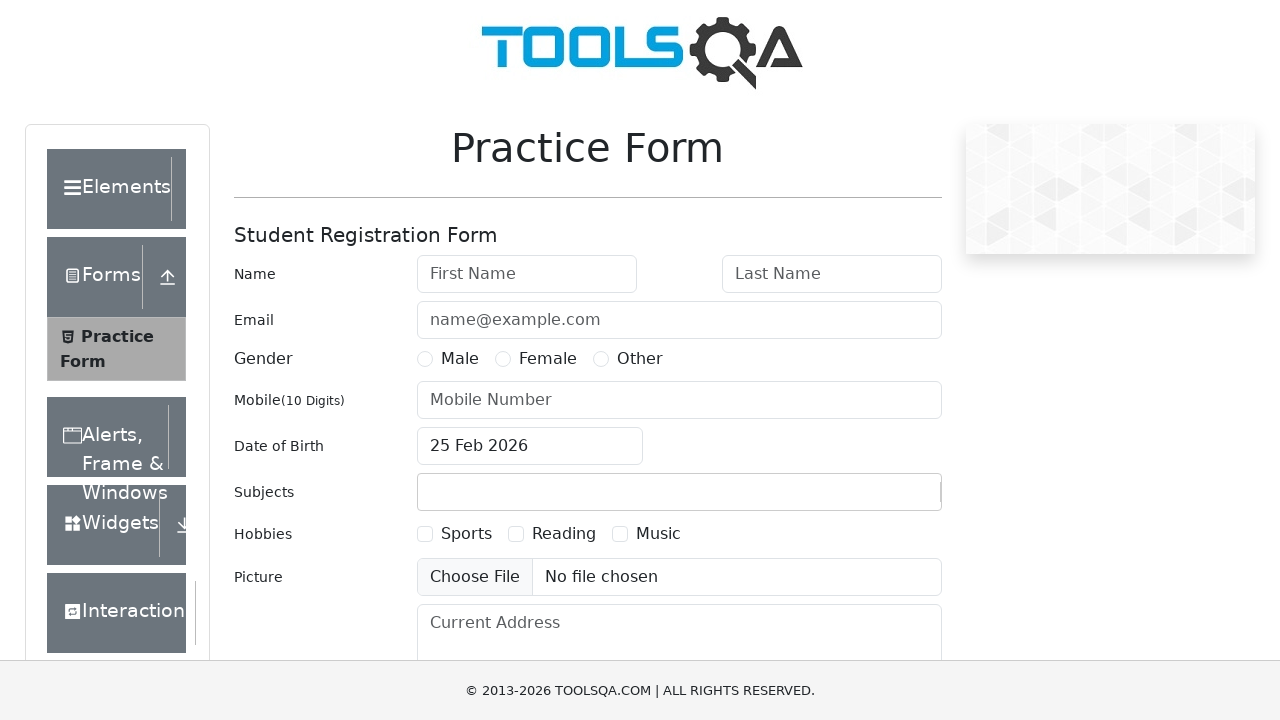

Evaluated computed color style for radio button: rgb(0, 0, 0)
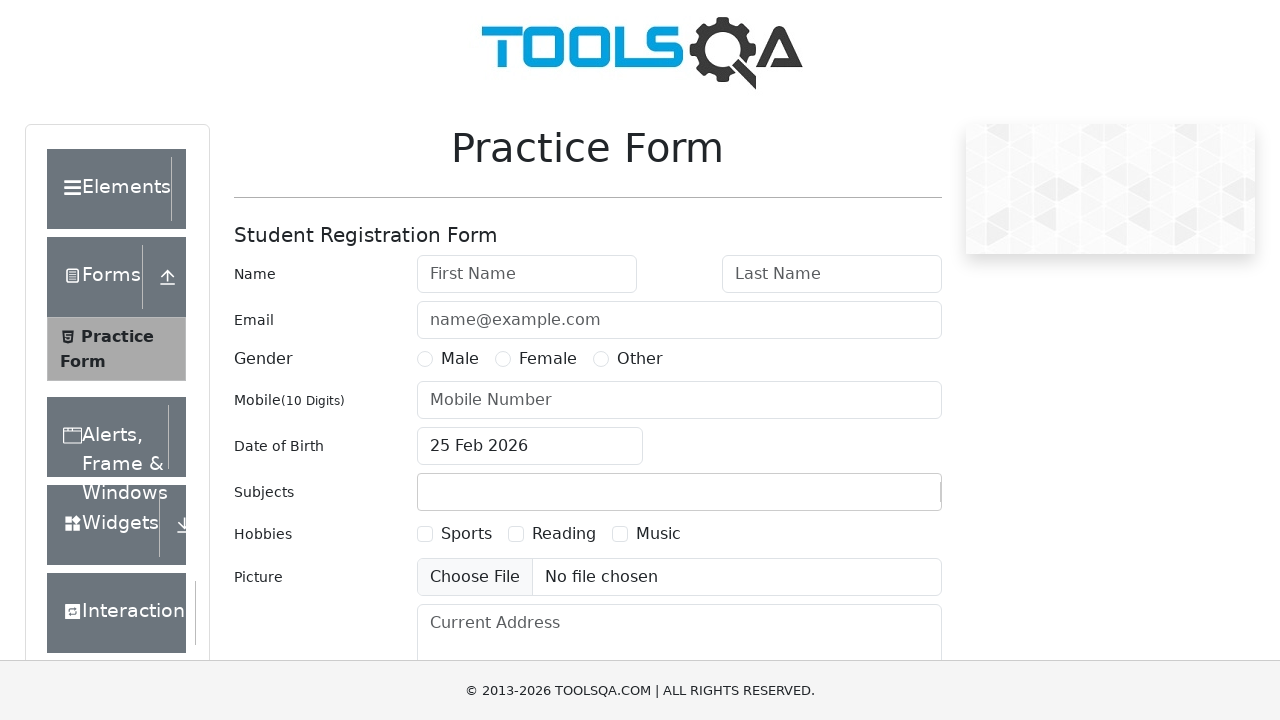

Verified radio button color contains rgb value
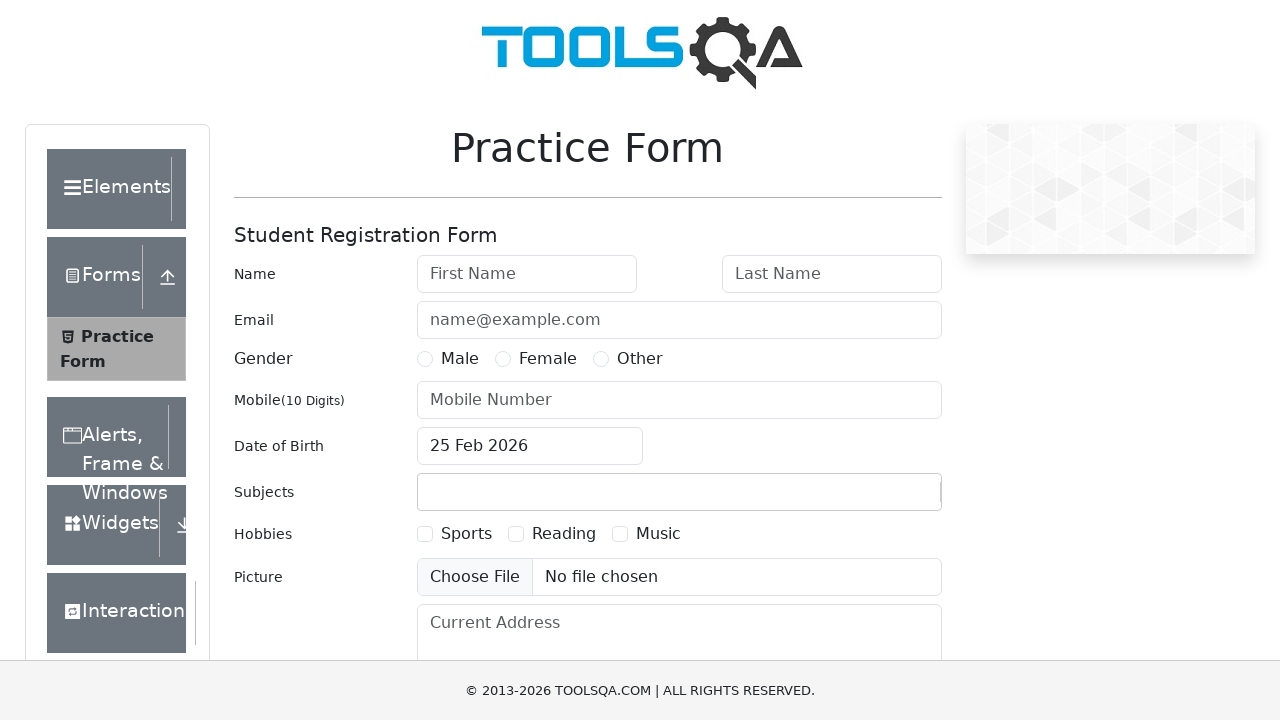

Retrieved field type attribute: radio
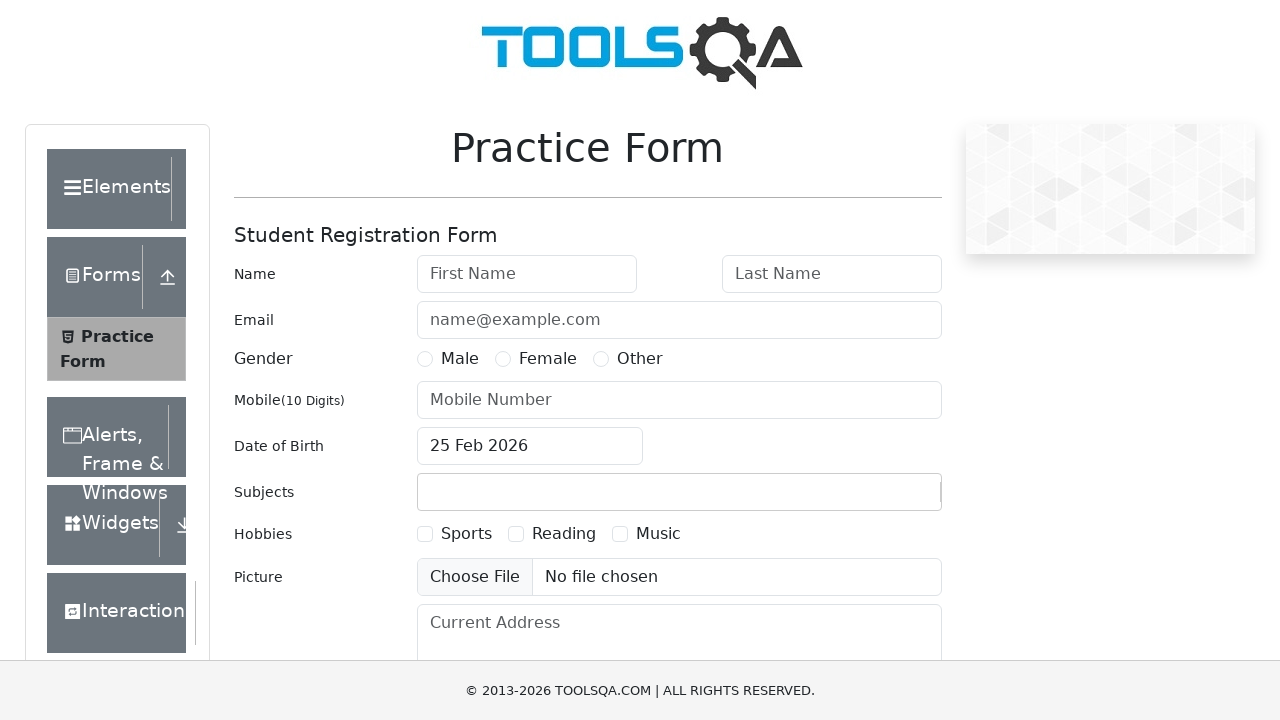

Evaluated computed color style for radio button: rgb(0, 0, 0)
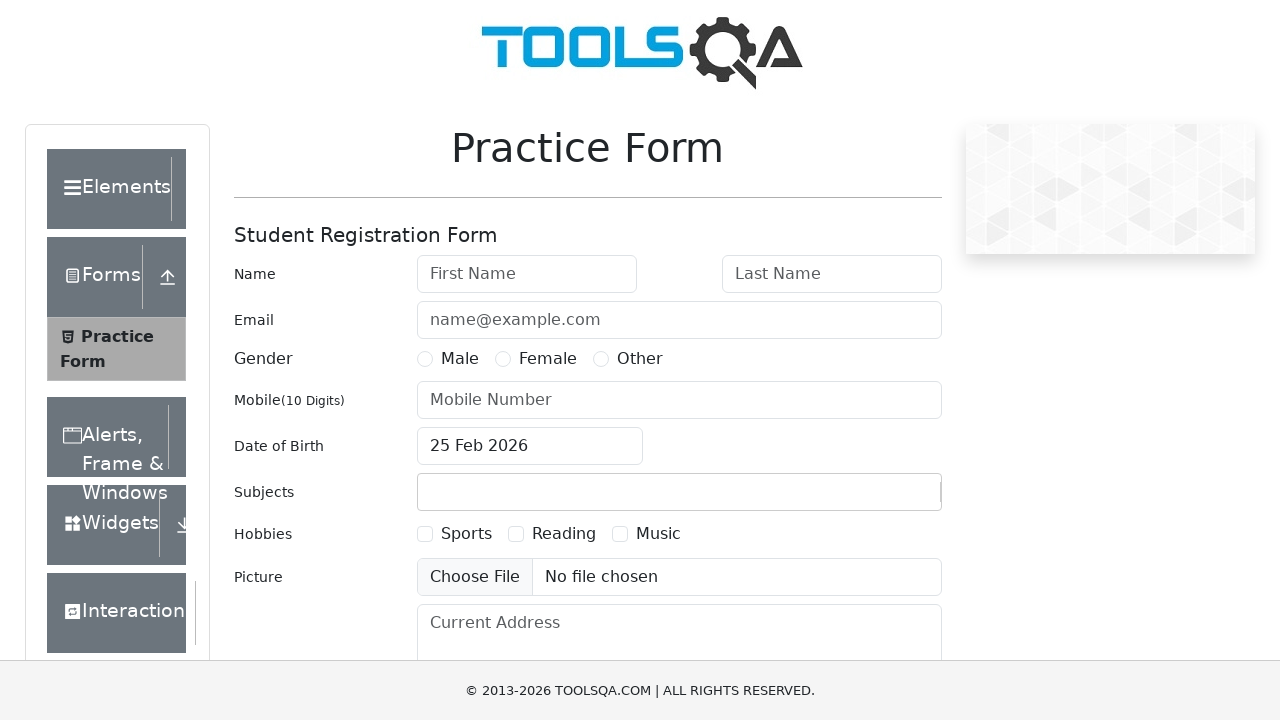

Verified radio button color contains rgb value
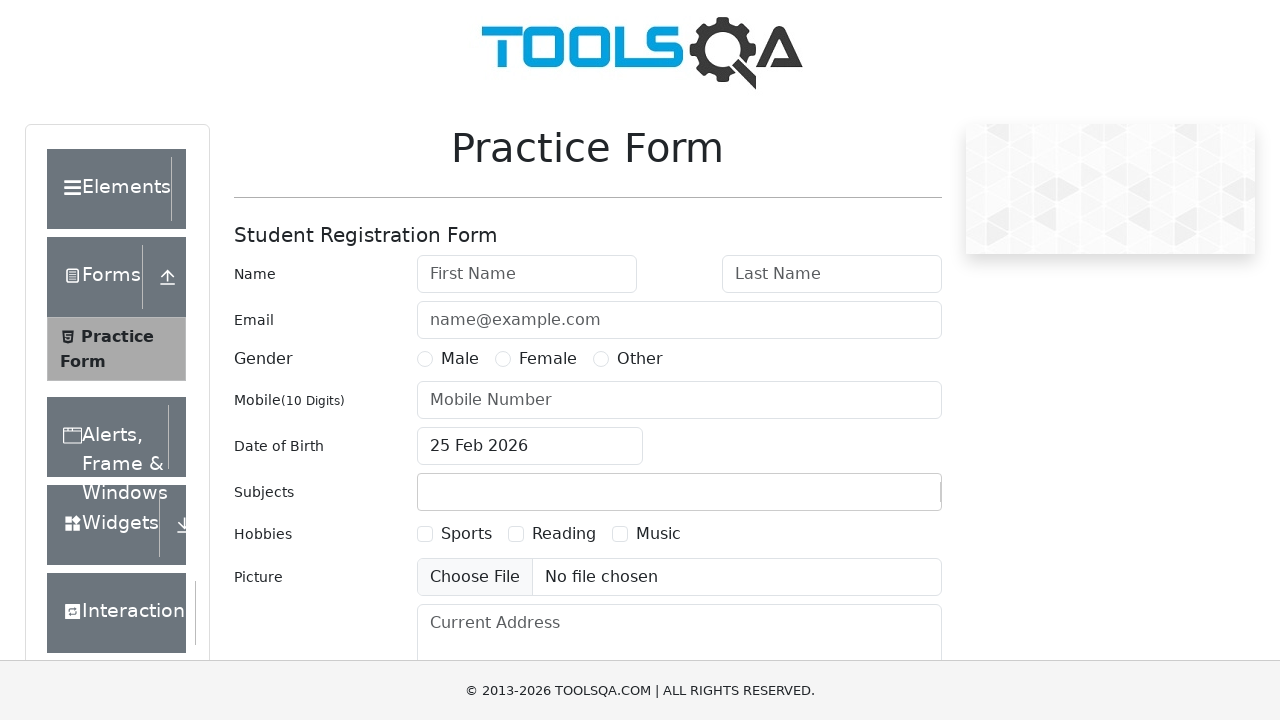

Retrieved field type attribute: radio
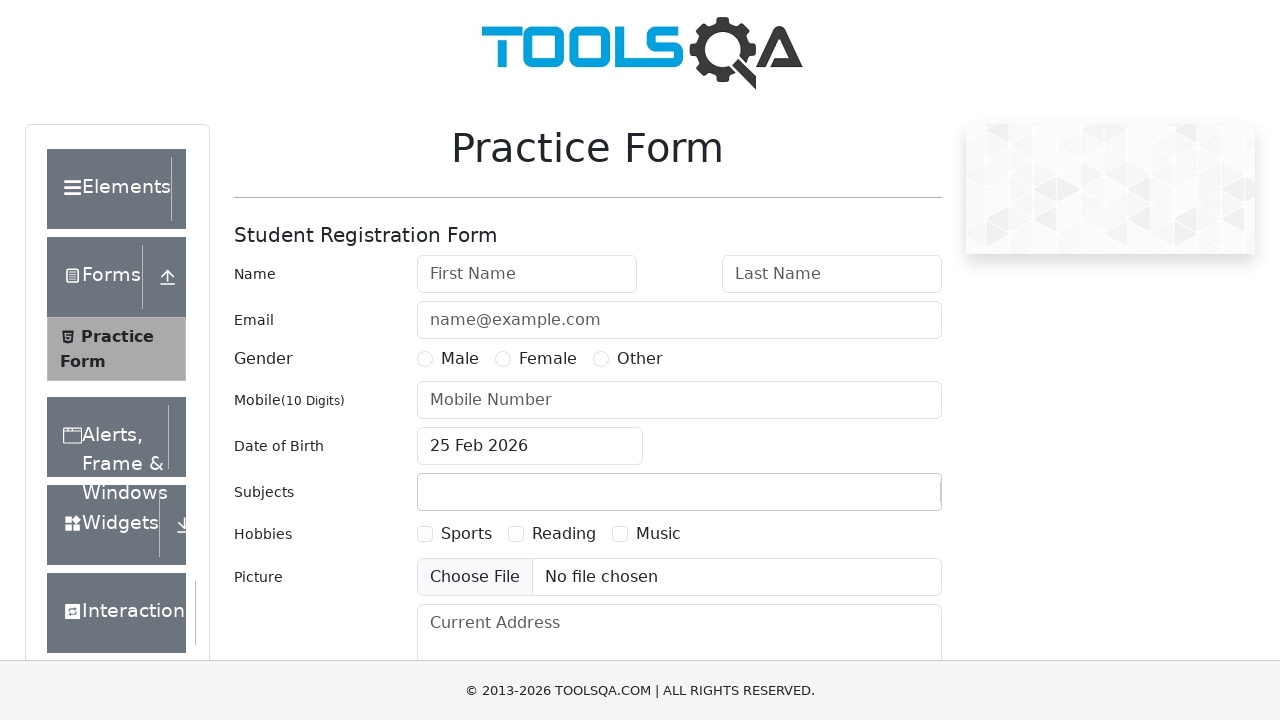

Evaluated computed color style for radio button: rgb(0, 0, 0)
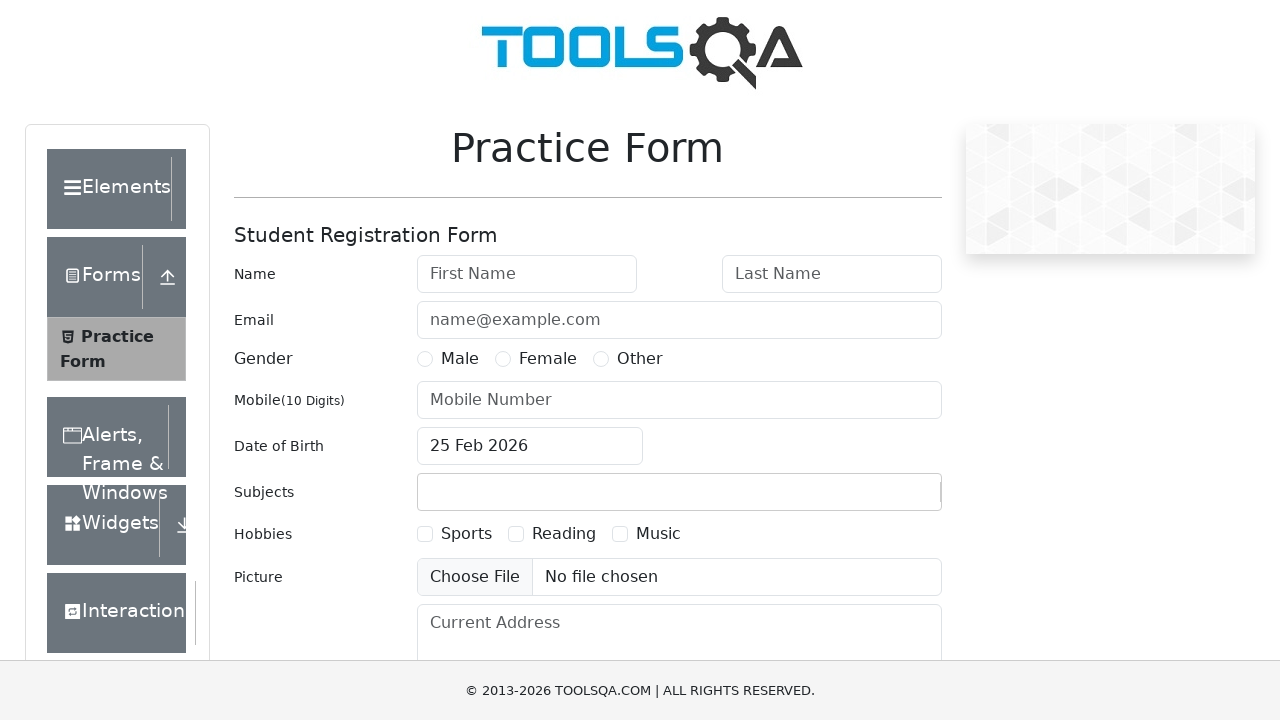

Verified radio button color contains rgb value
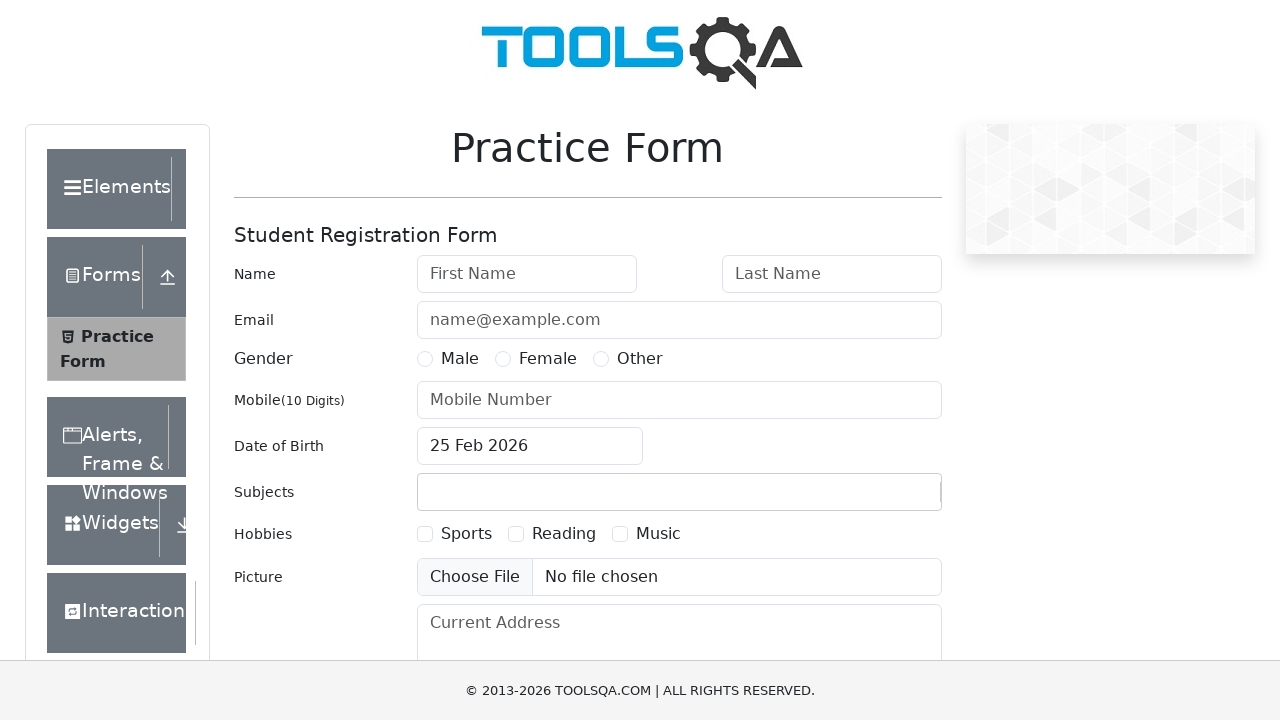

Retrieved field type attribute: text
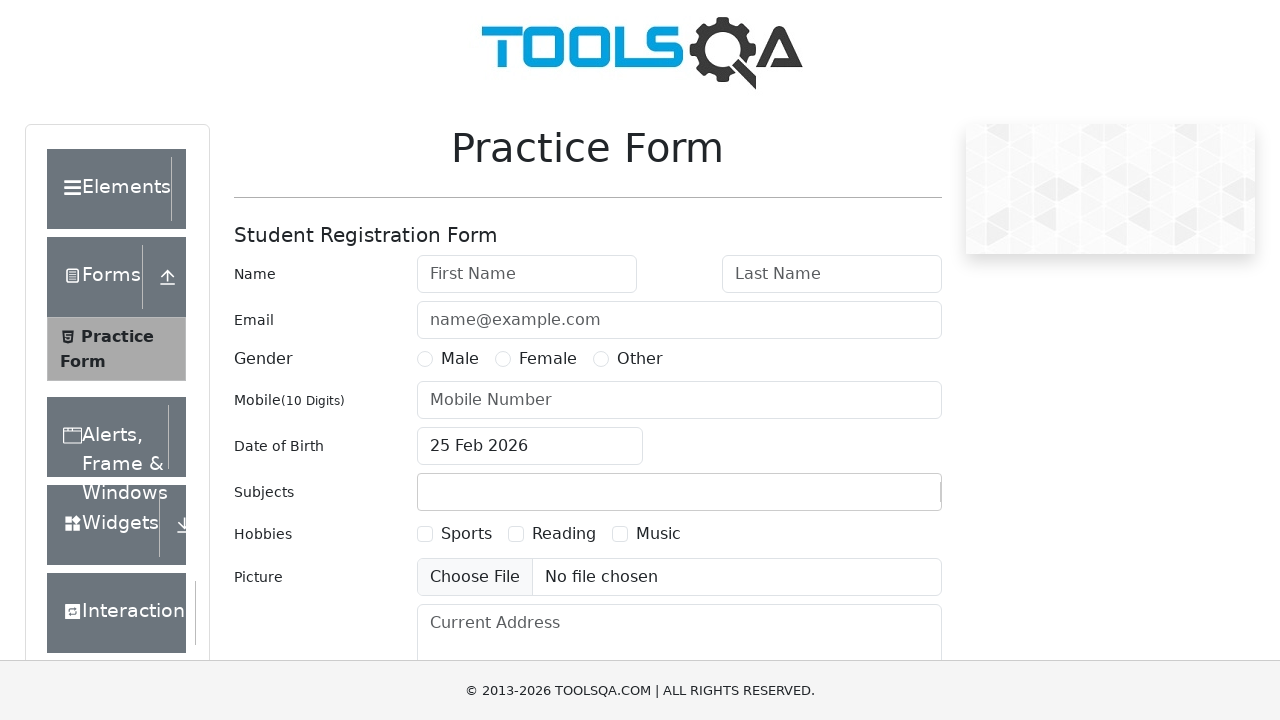

Evaluated computed border-color style for text field: rgb(222, 226, 230)
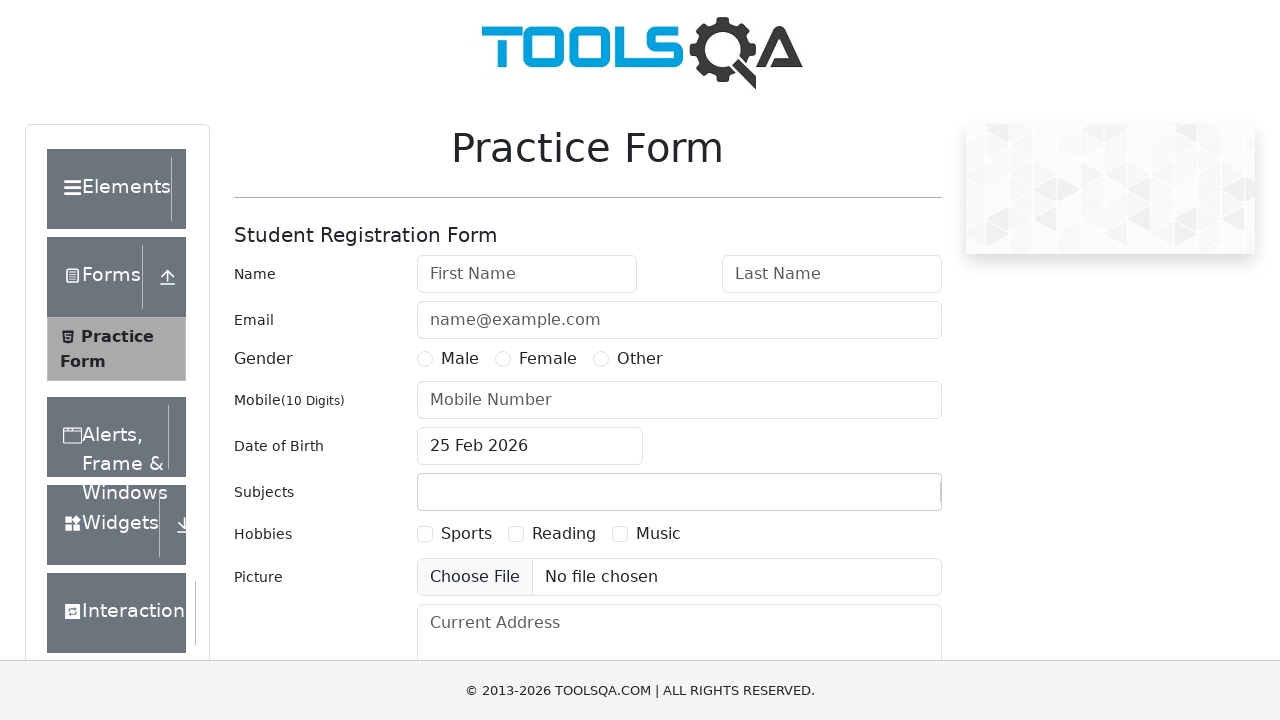

Verified field border-color contains rgb value
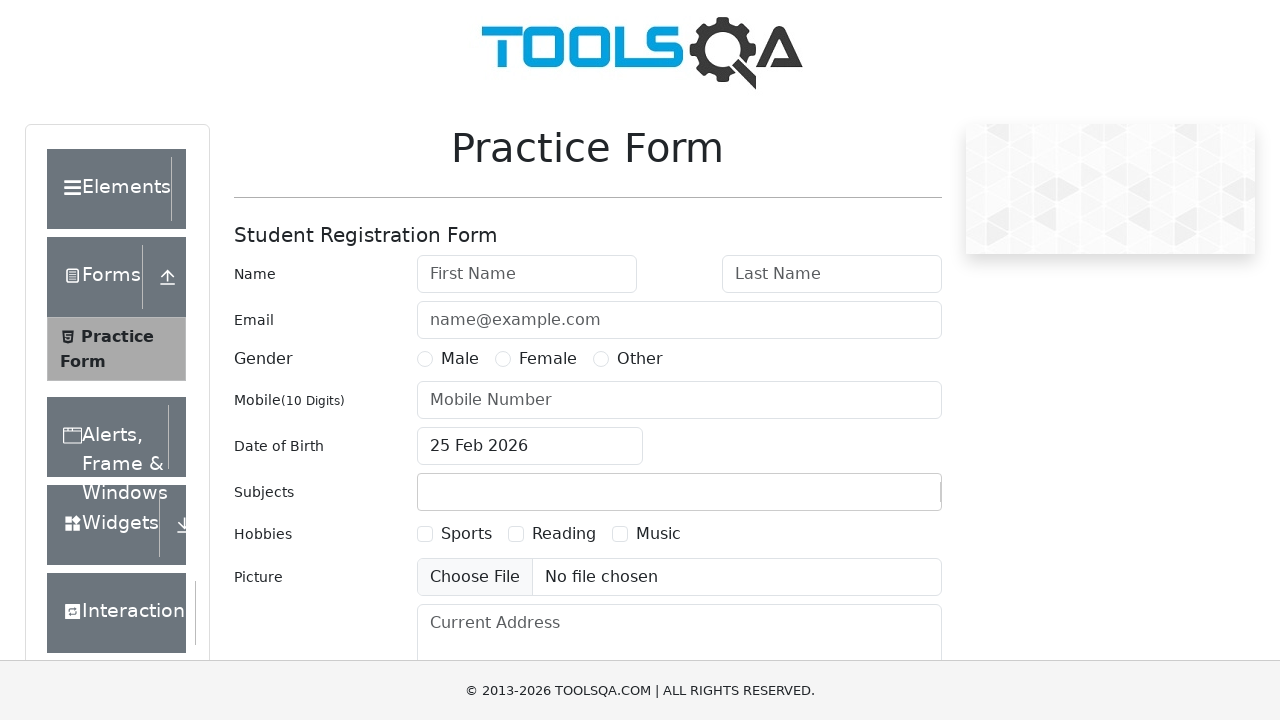

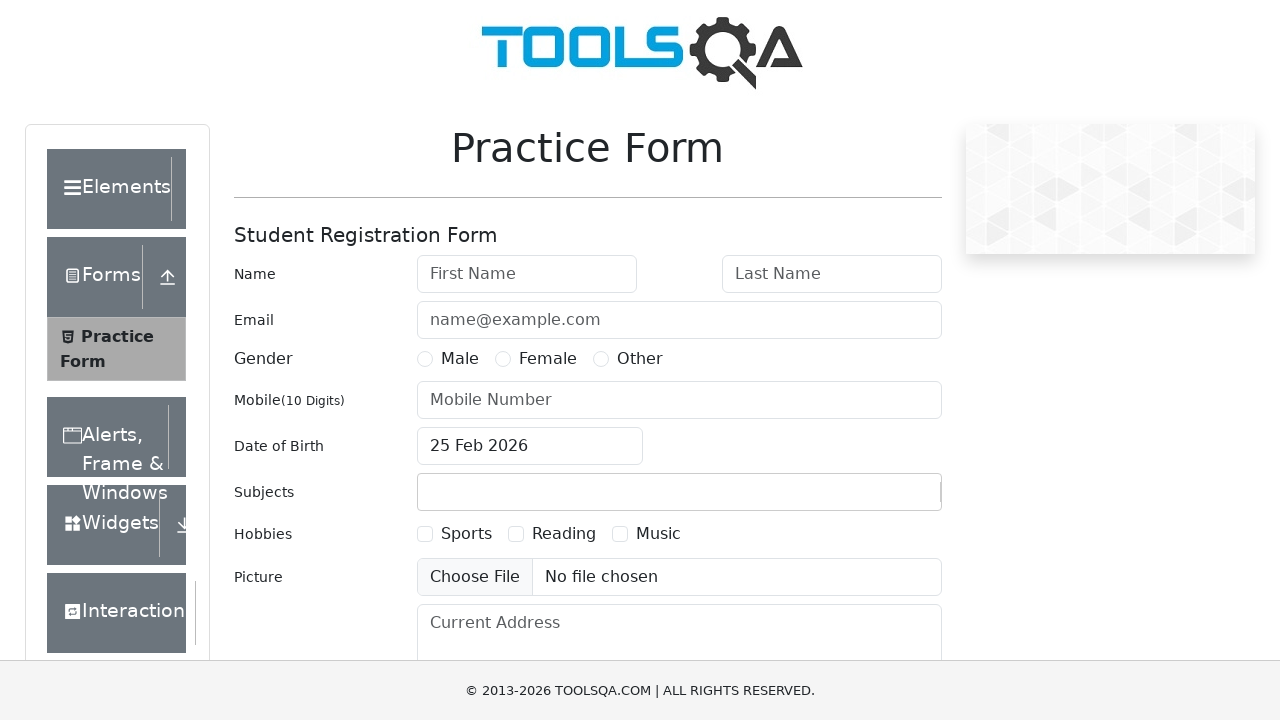